Tests keyboard key press functionality by sending SPACE and TAB keys to a page and verifying the displayed result text reflects the correct key pressed.

Starting URL: http://the-internet.herokuapp.com/key_presses

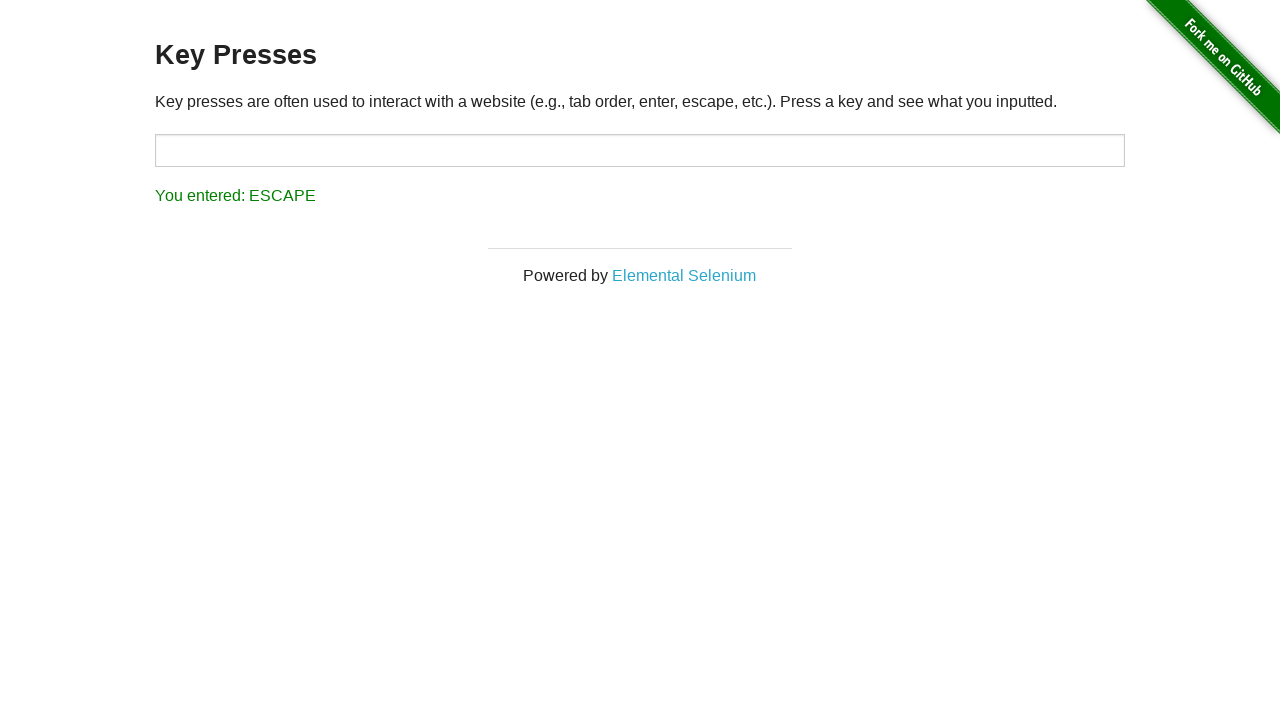

Waited for example element to be visible
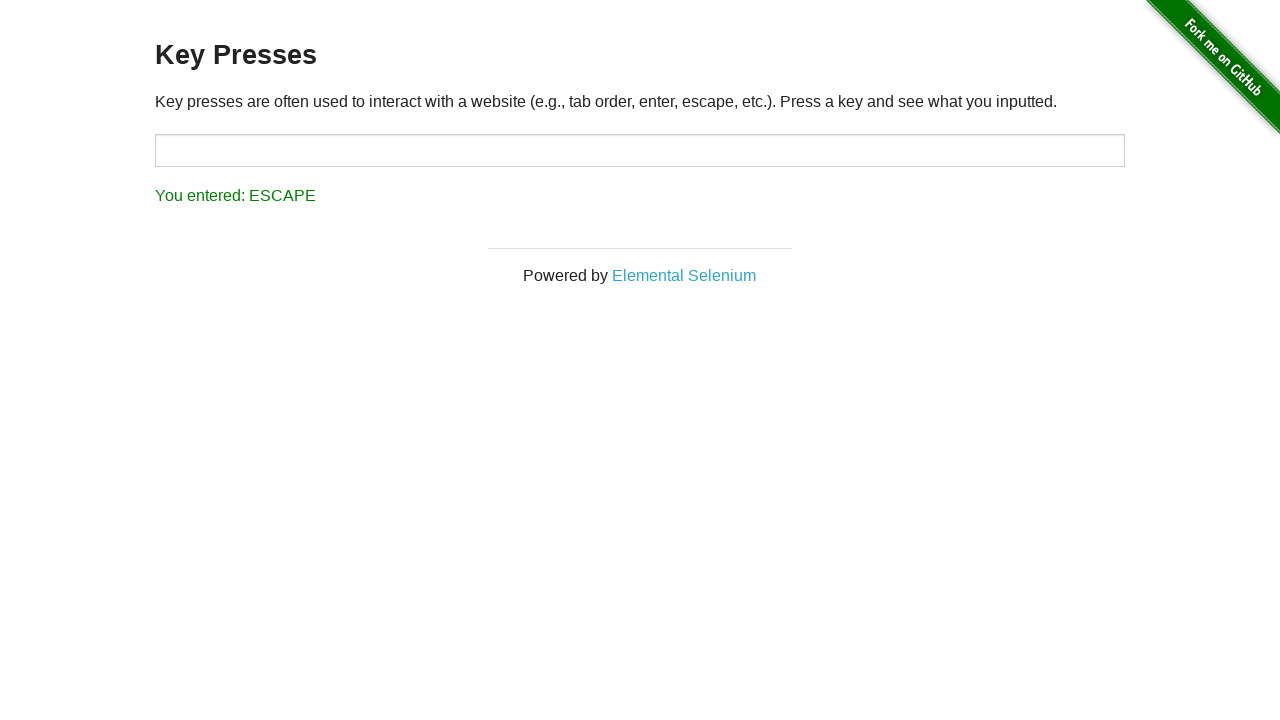

Pressed SPACE key on example element on .example
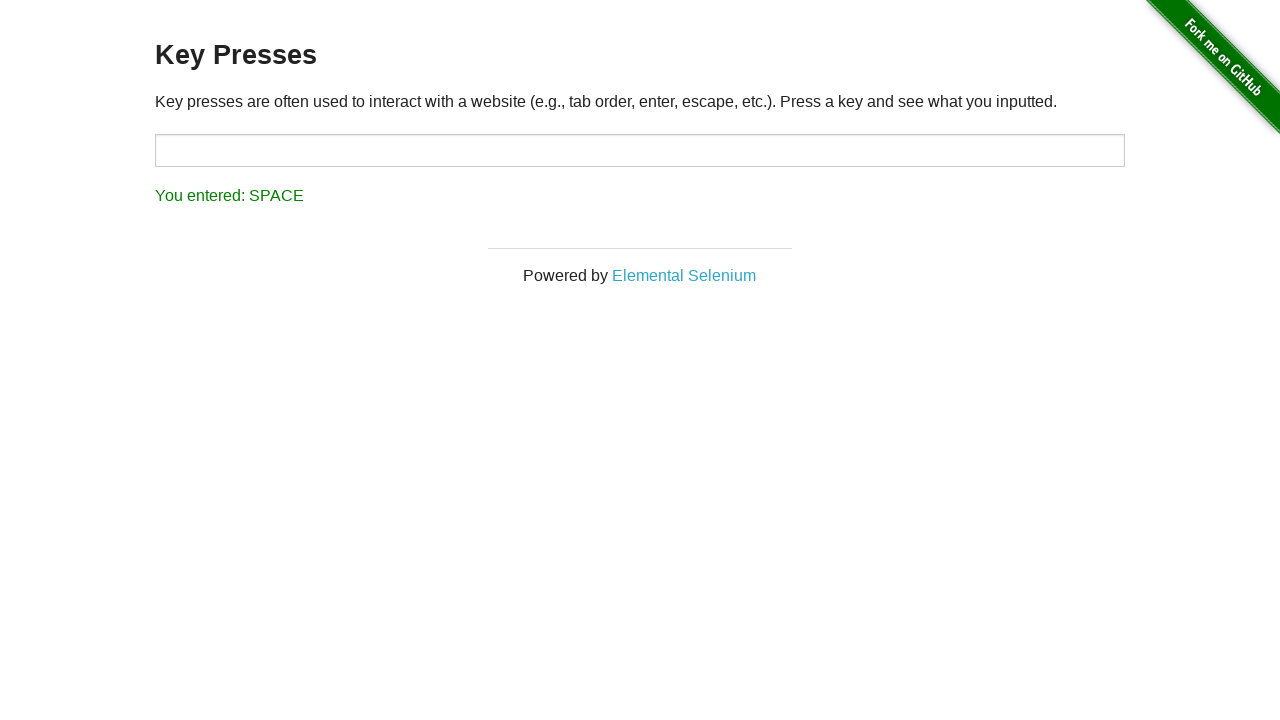

Retrieved result text: You entered: SPACE
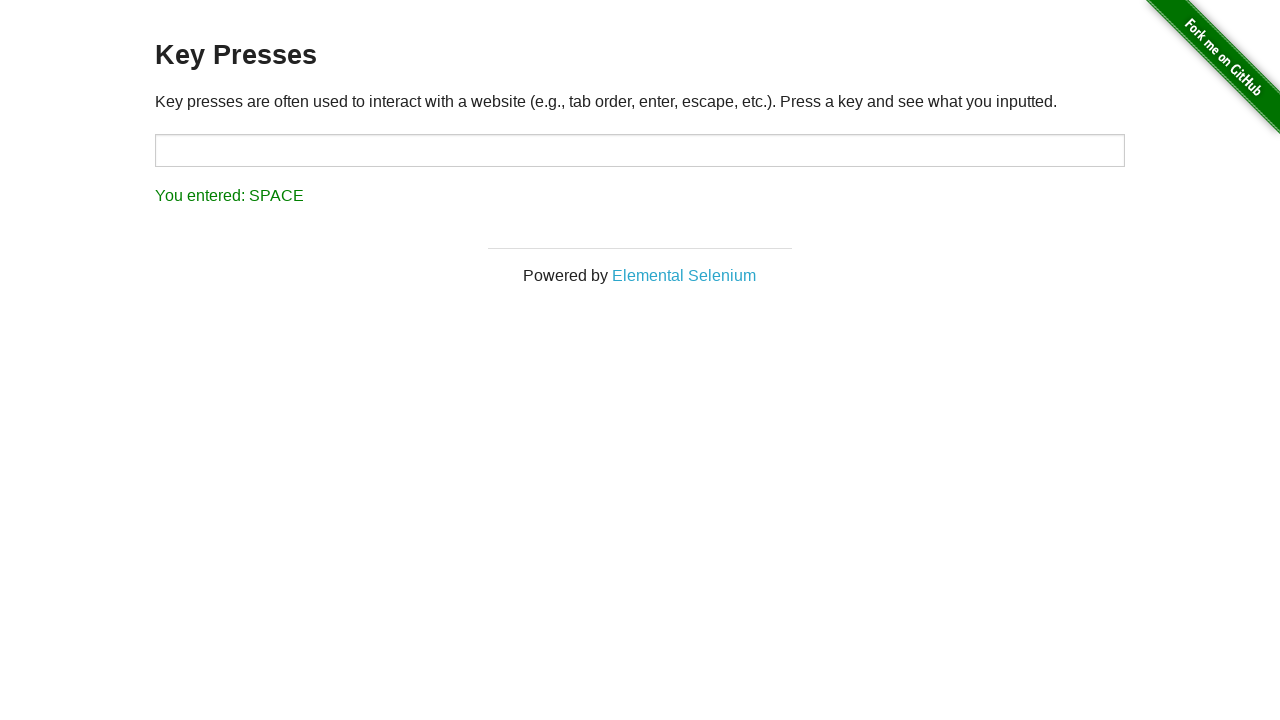

Verified result text correctly shows SPACE key was pressed
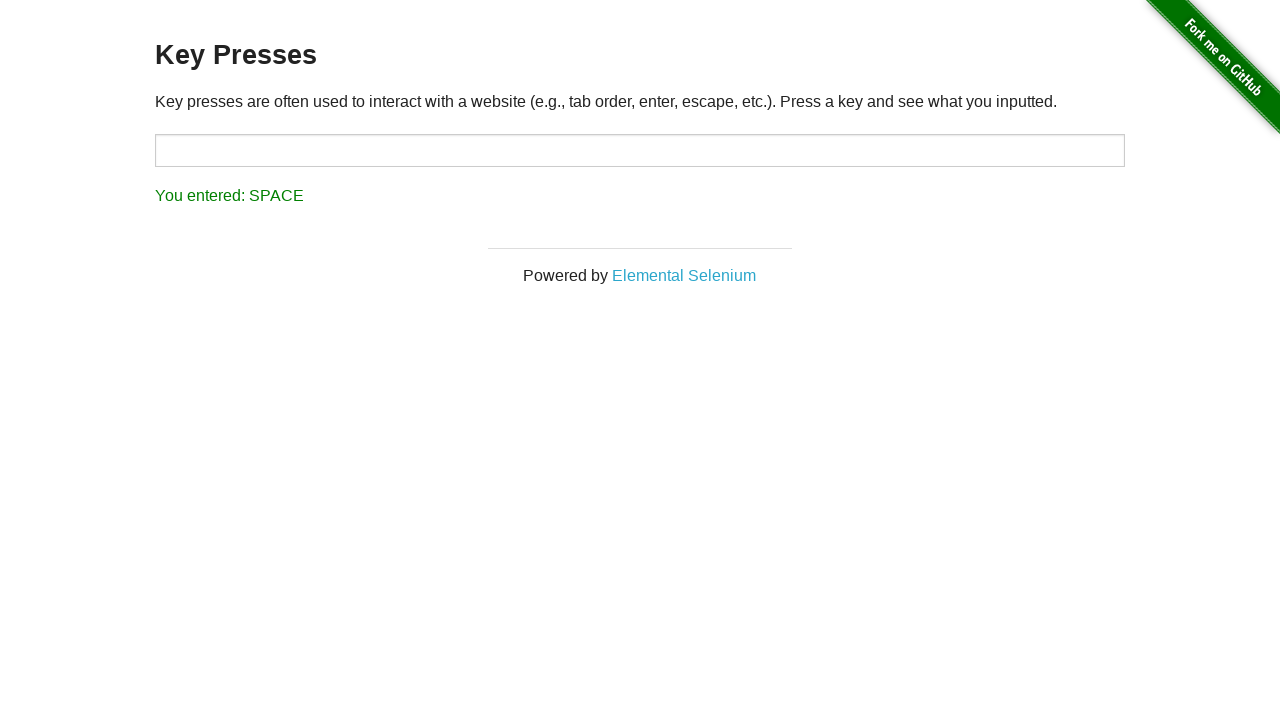

Pressed TAB key on currently focused element
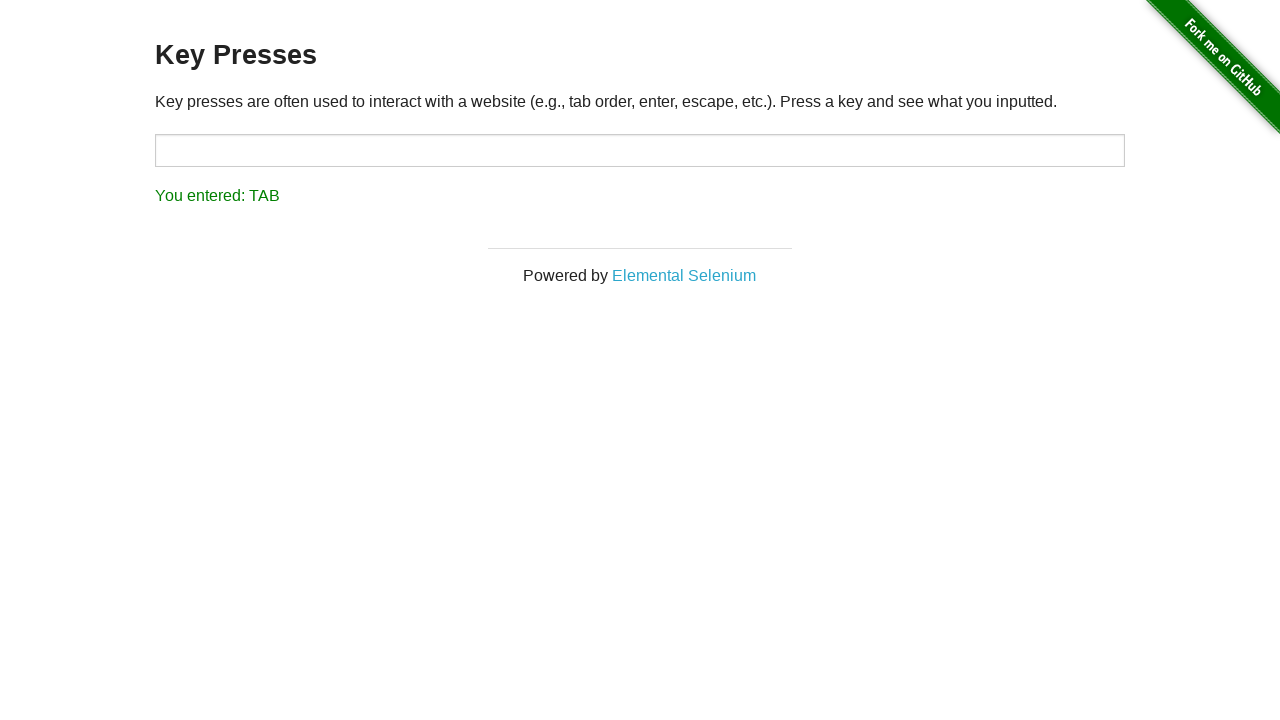

Retrieved result text: You entered: TAB
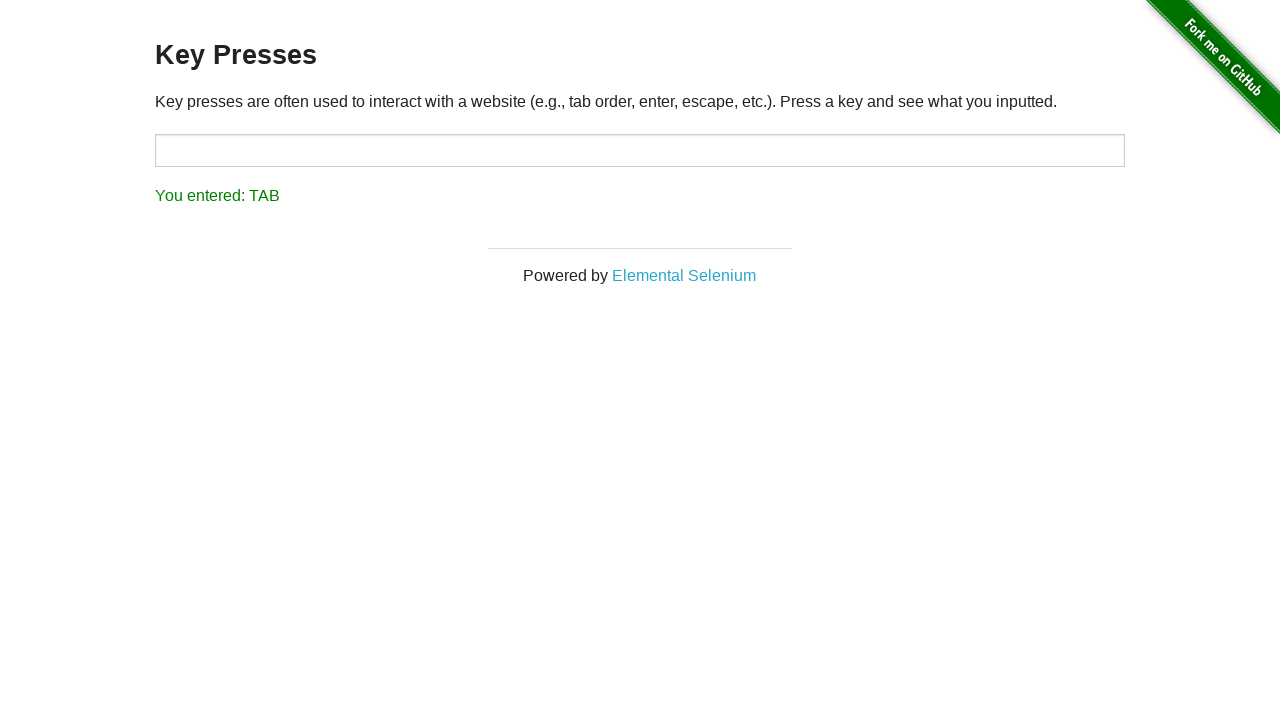

Verified result text correctly shows TAB key was pressed
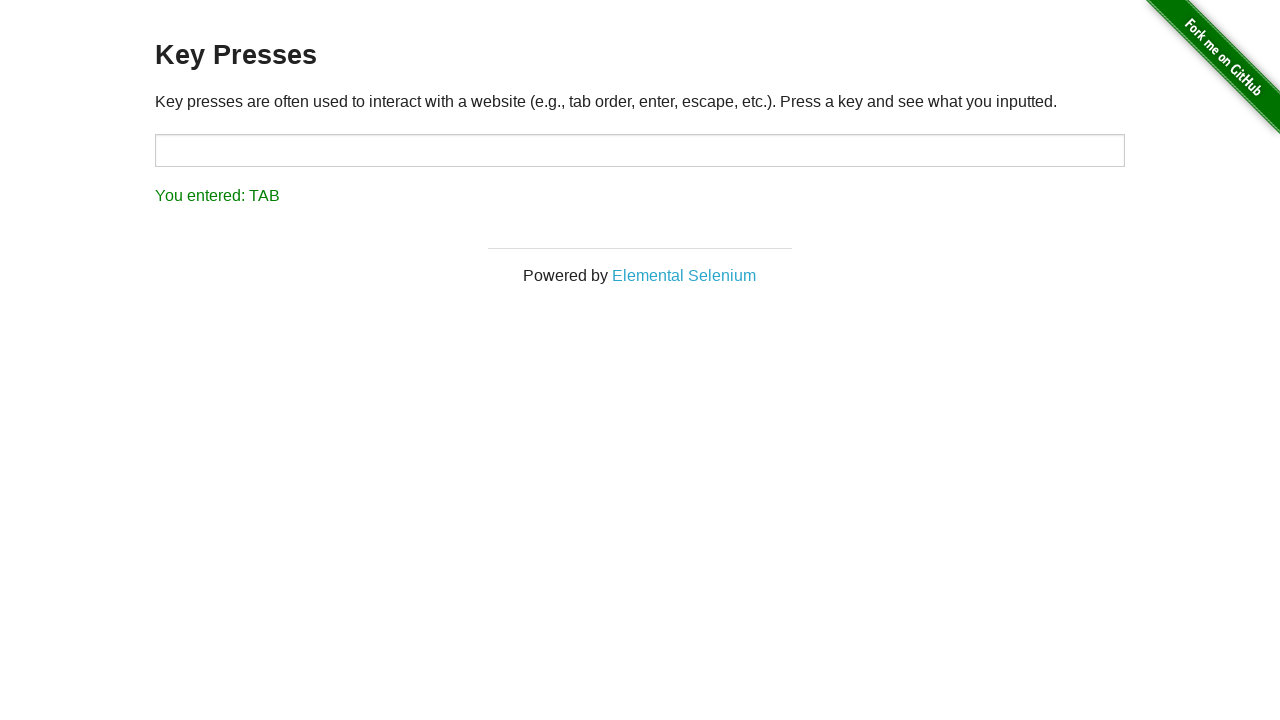

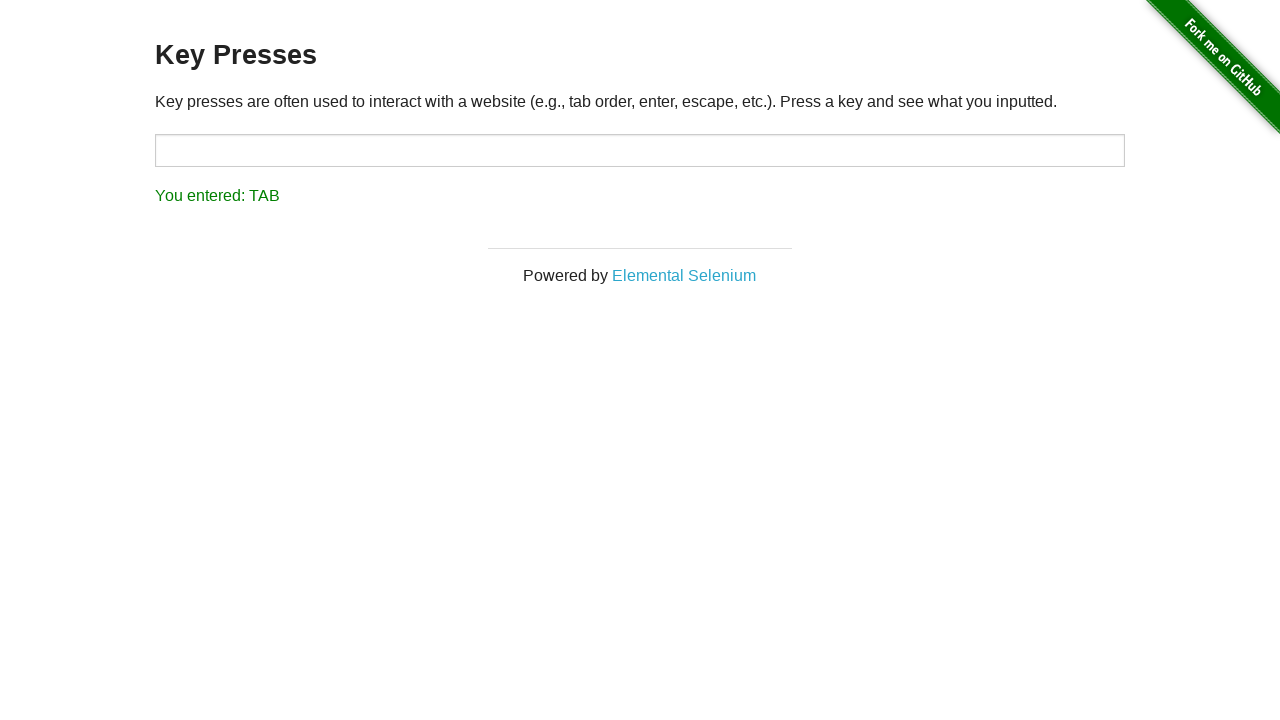